Navigates to Python.org homepage and verifies that event information is displayed in the events widget

Starting URL: https://www.python.org

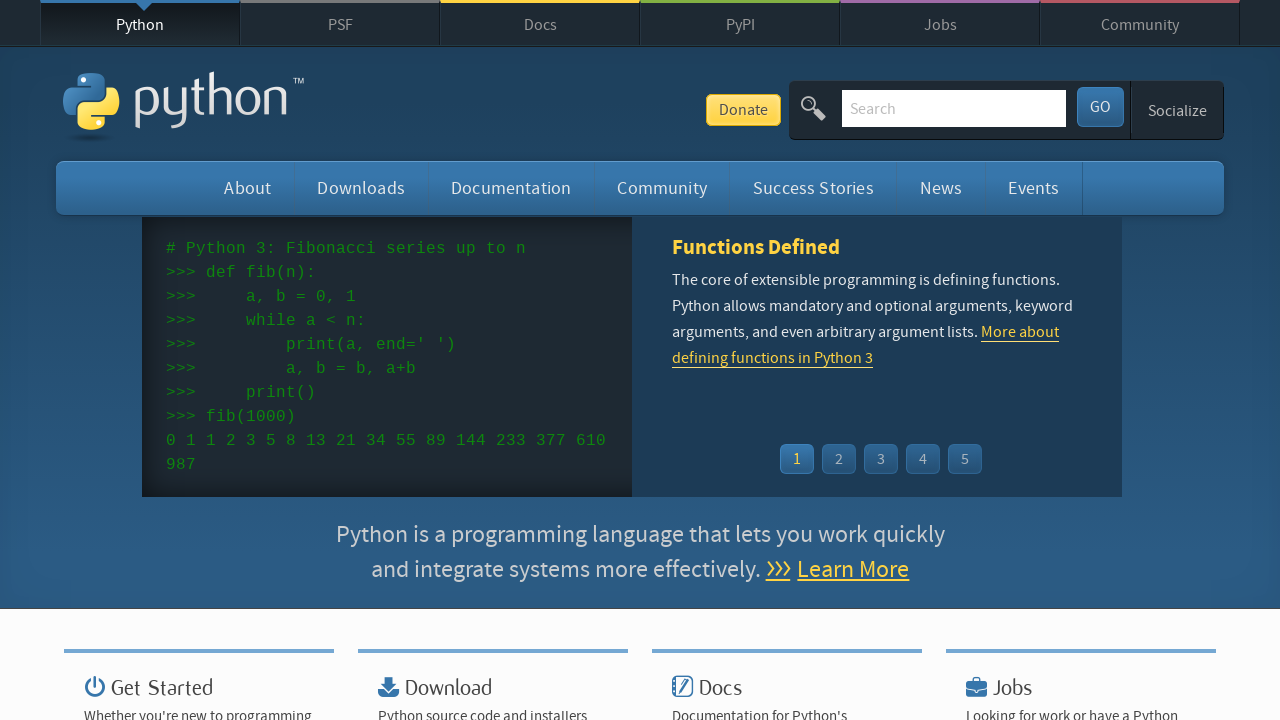

Navigated to Python.org homepage
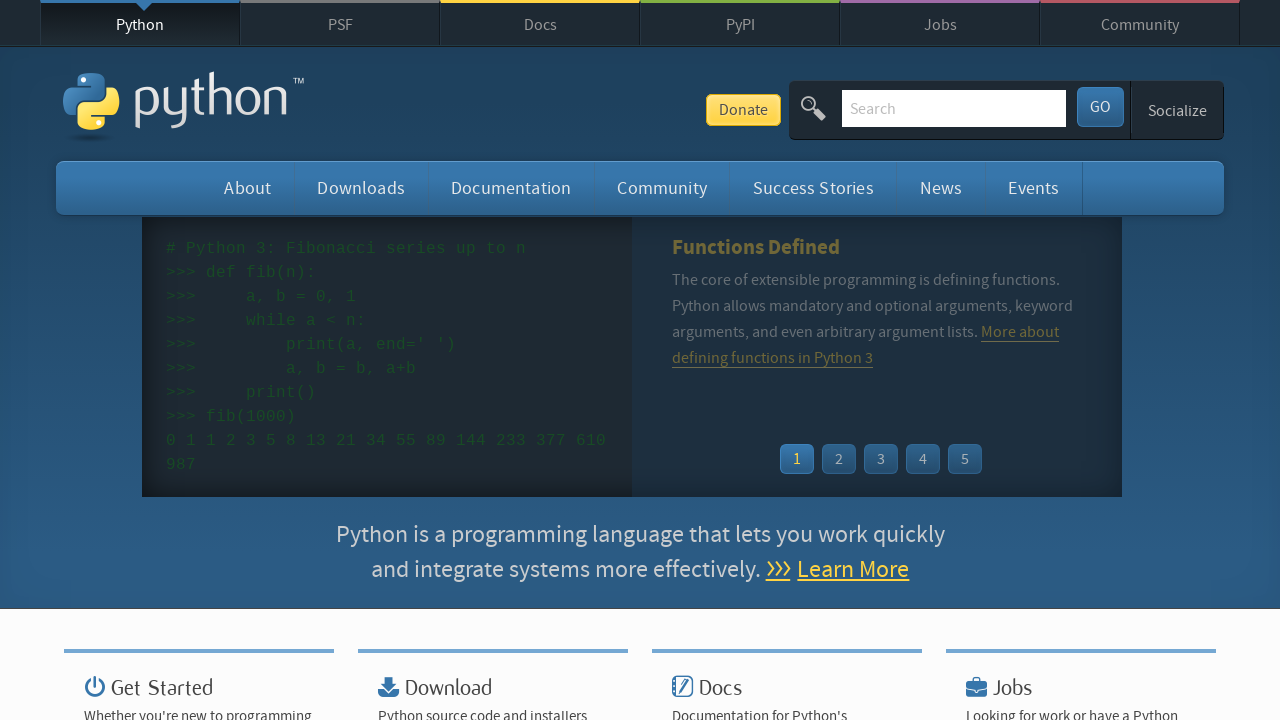

Events widget loaded
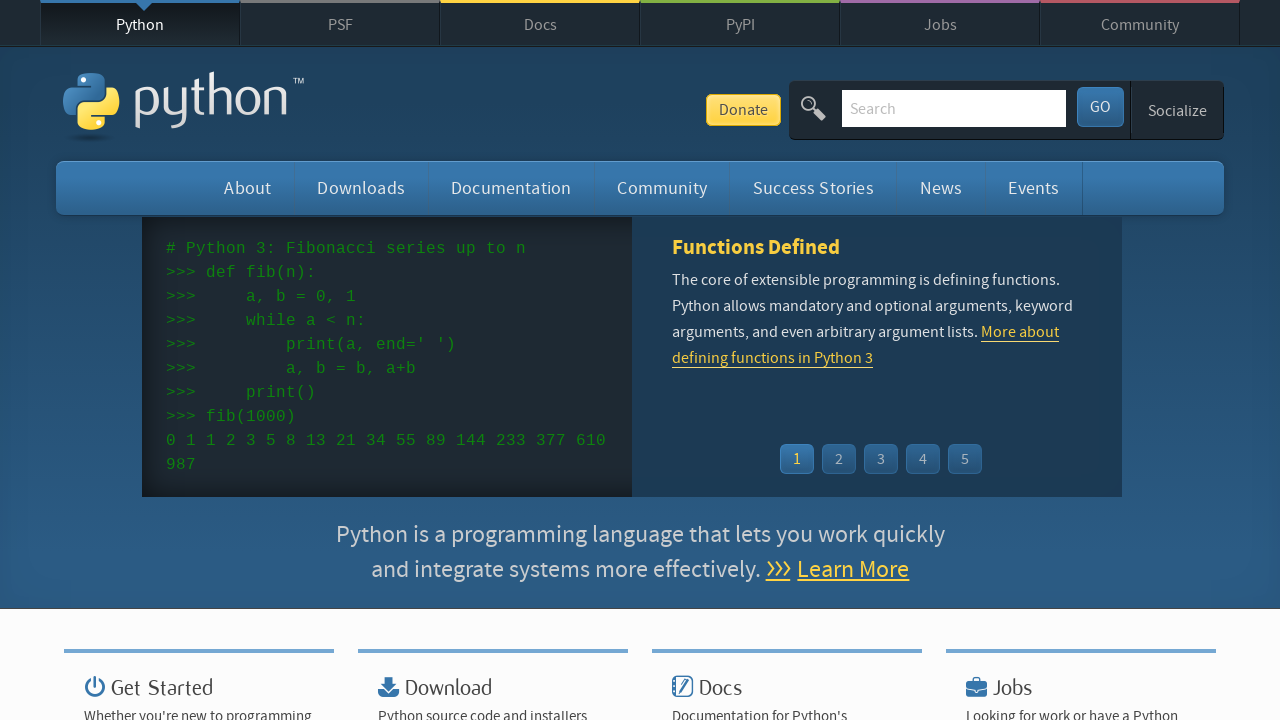

Event times are displayed in the events widget
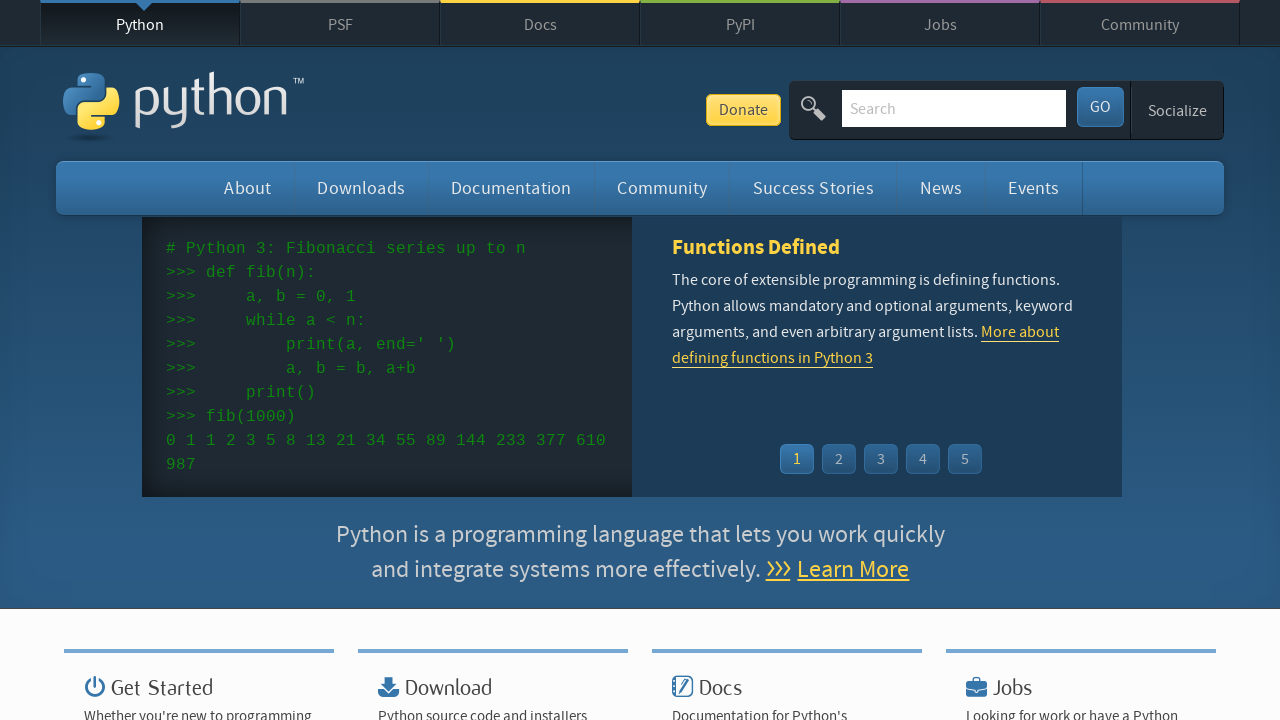

Event names/links are displayed in the events widget
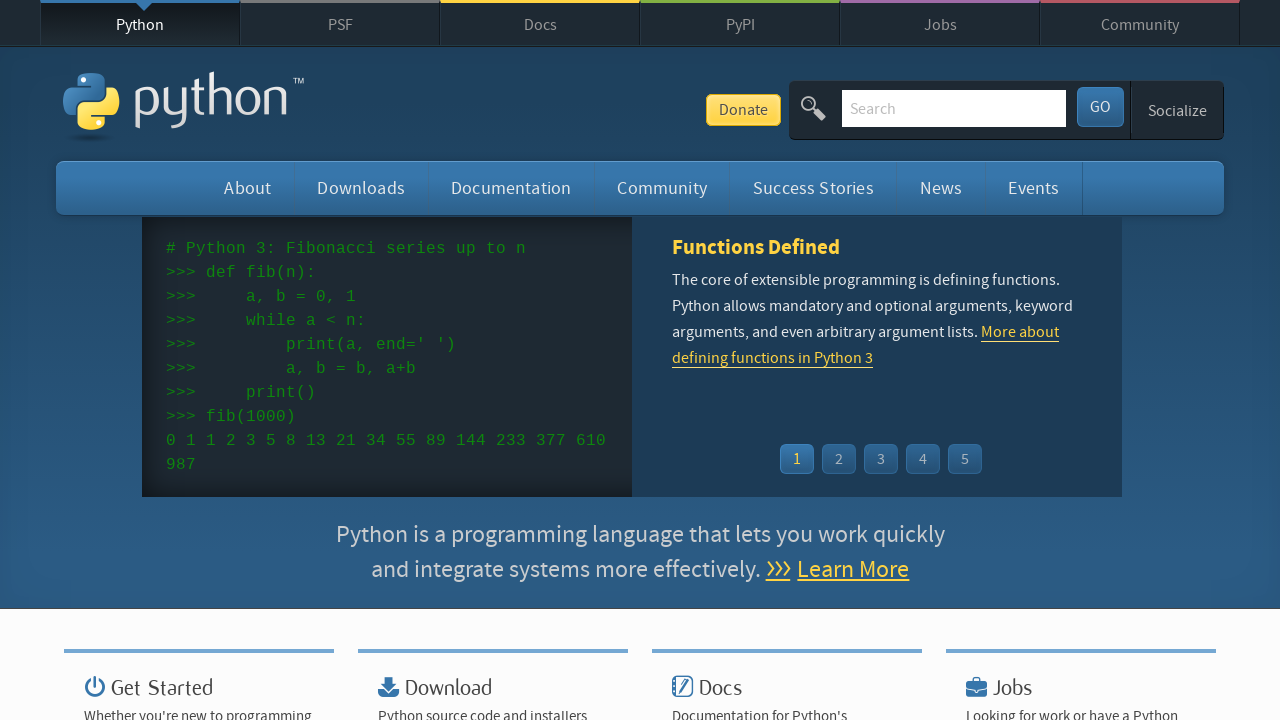

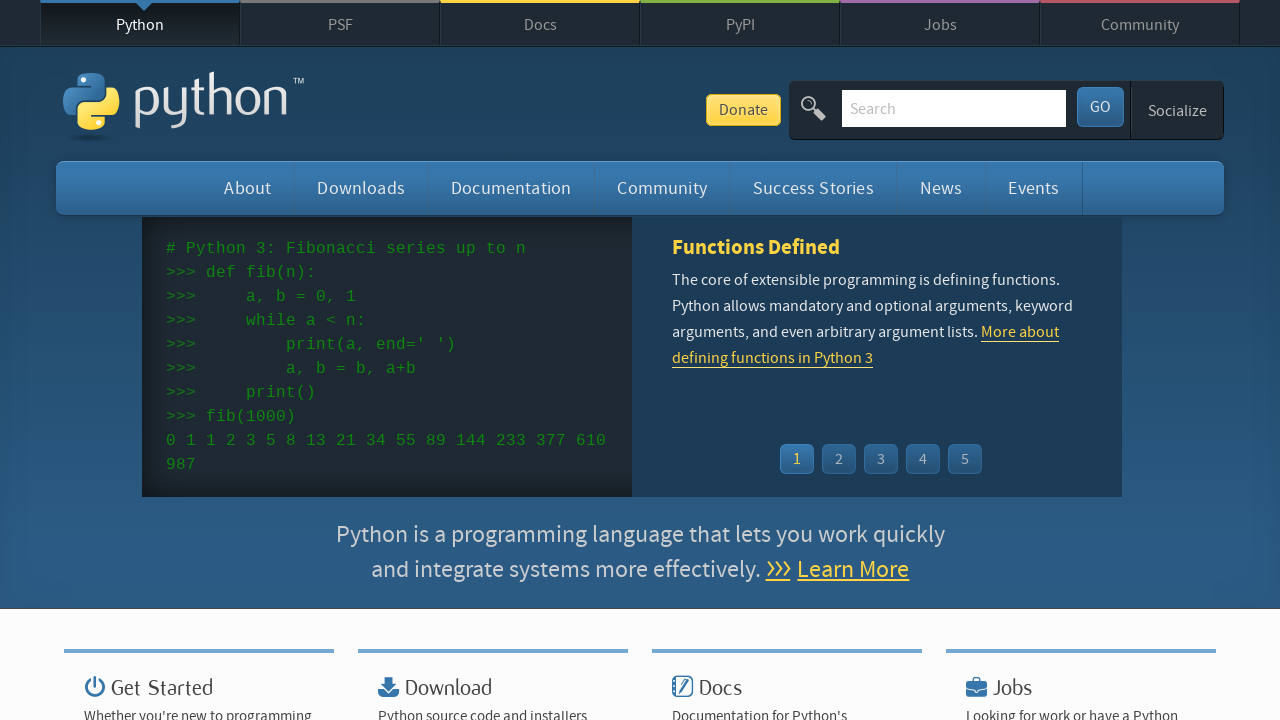